Tests dynamic dropdown functionality by selecting origin and destination airports from dropdown menus

Starting URL: https://rahulshettyacademy.com/dropdownsPractise/

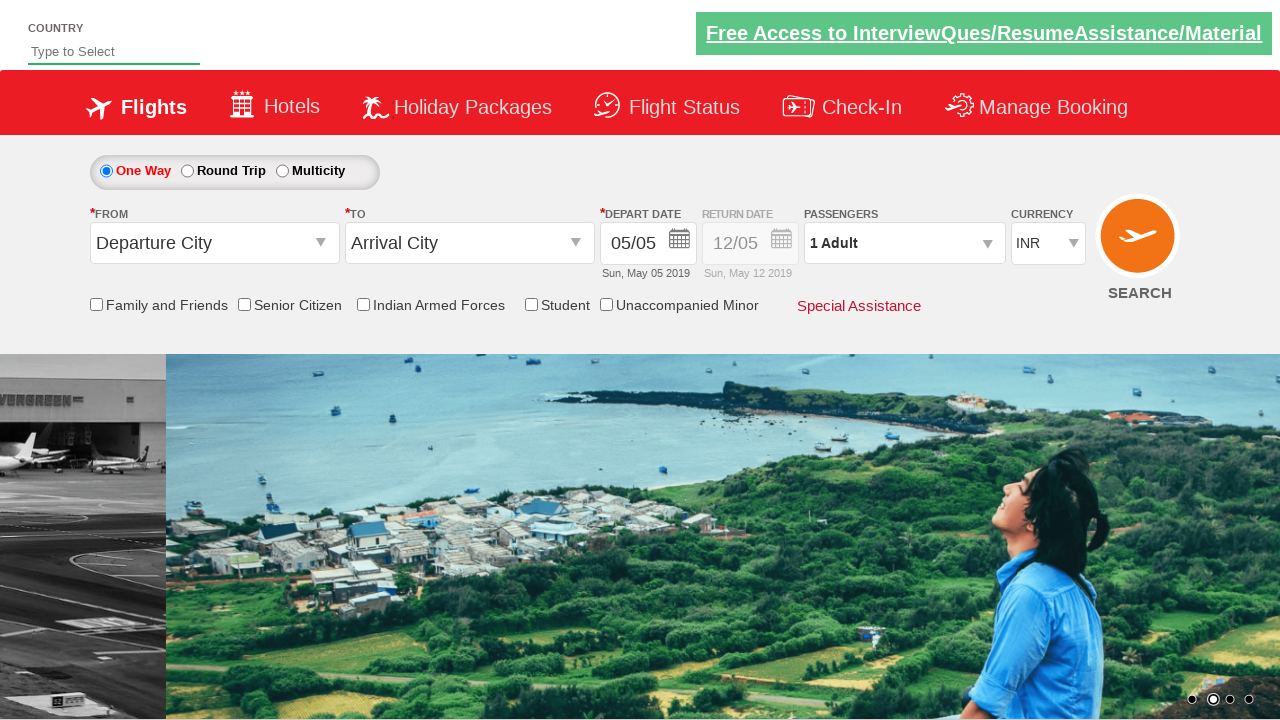

Clicked on origin station dropdown at (214, 243) on #ctl00_mainContent_ddl_originStation1_CTXT
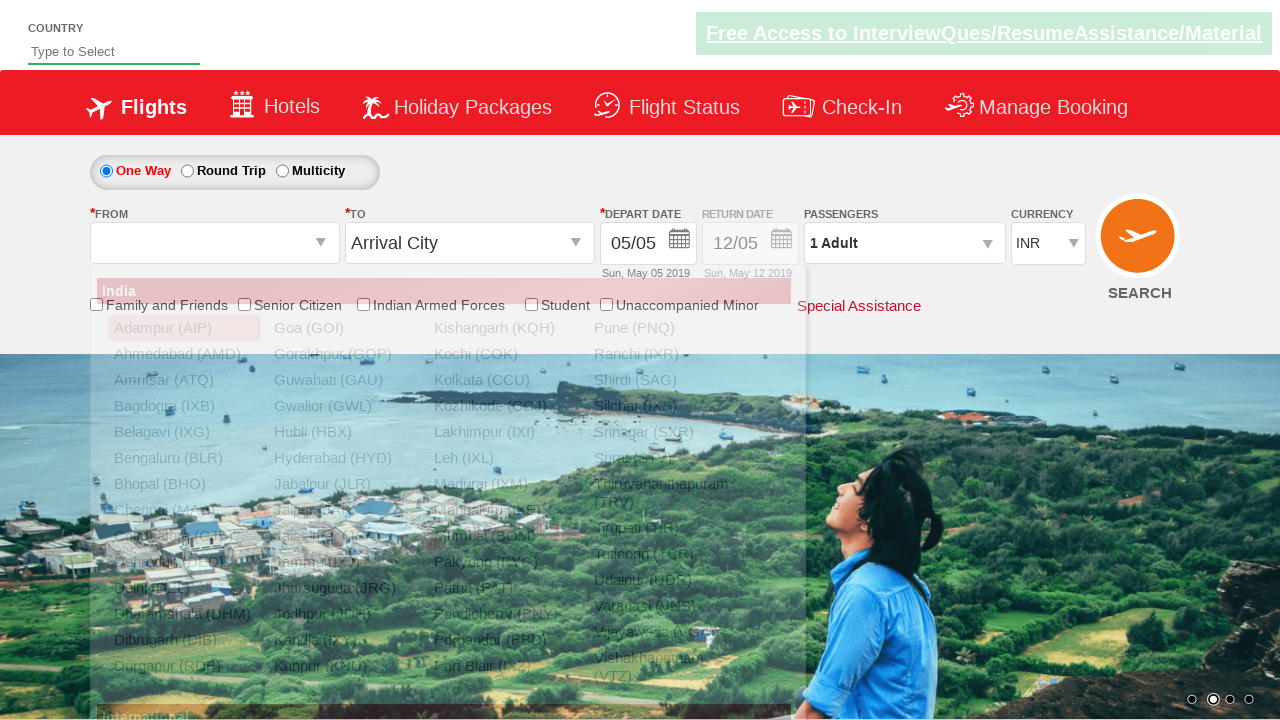

Selected AIP (Adipur) as origin airport at (184, 328) on (//a[@value='AIP'])[1]
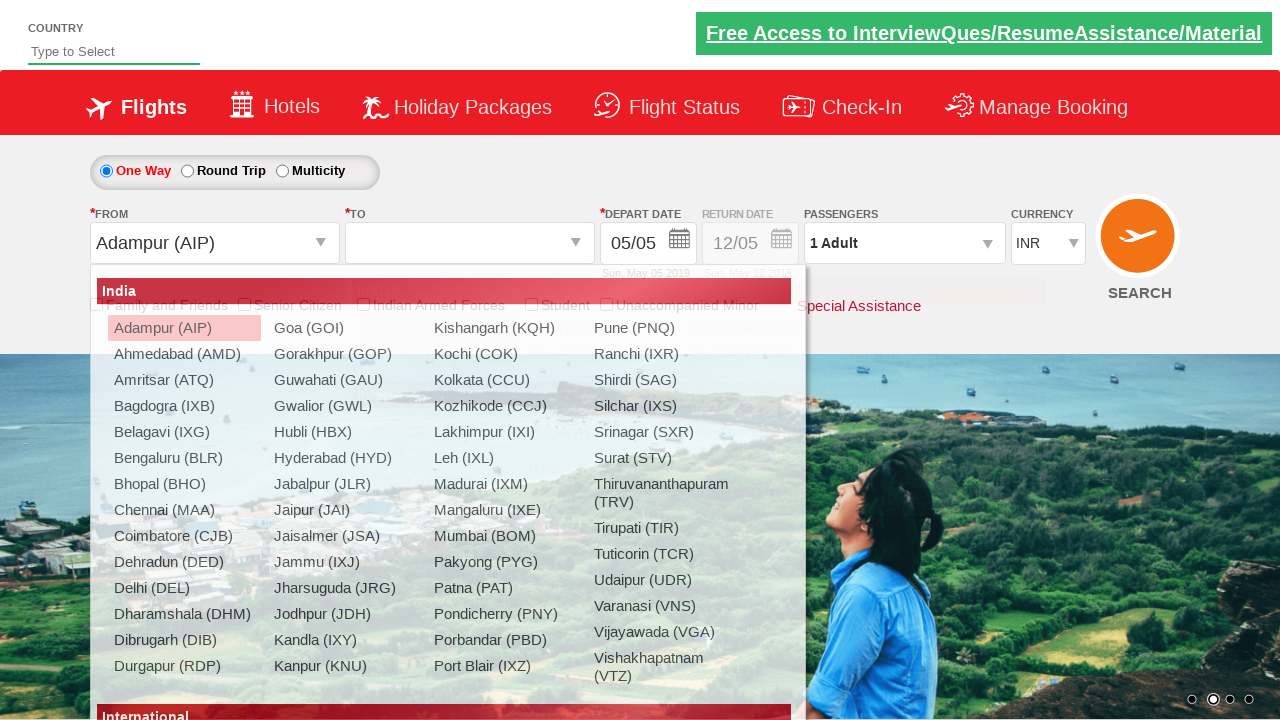

Clicked on destination station dropdown at (470, 243) on #ctl00_mainContent_ddl_destinationStation1_CTXT
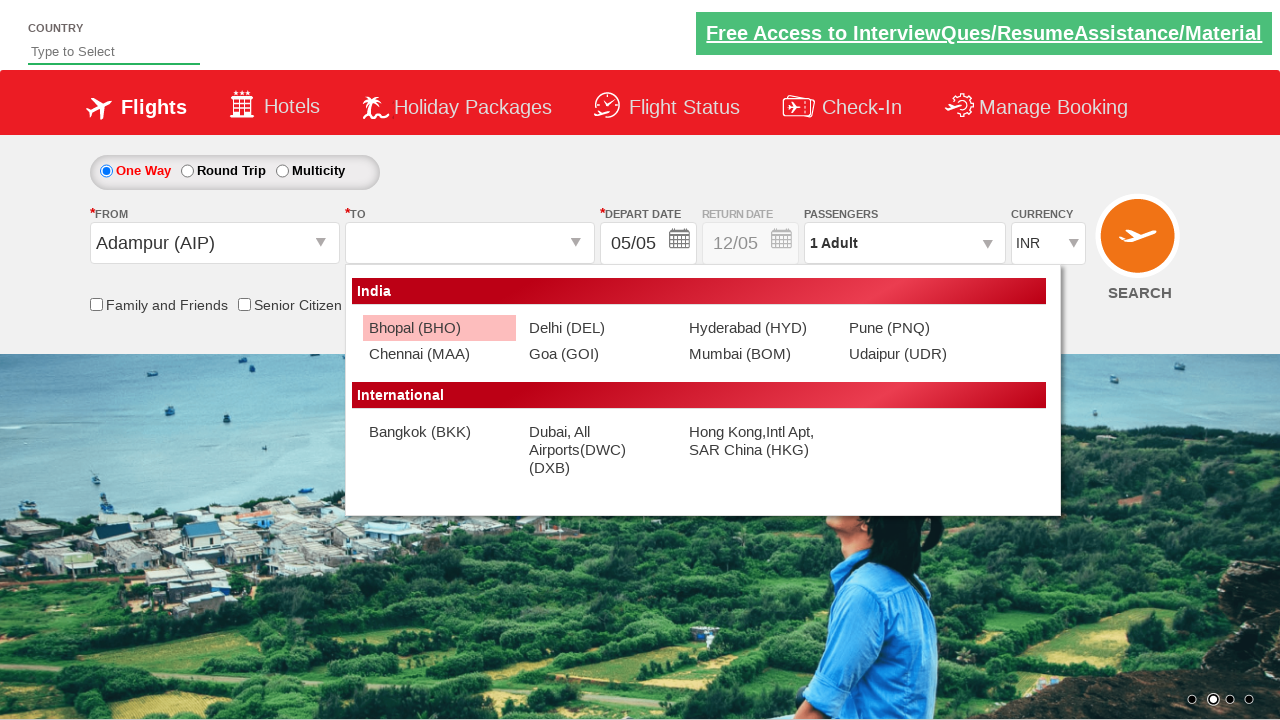

Selected DEL (Delhi) as destination airport at (599, 328) on (//a[@value='DEL'])[2]
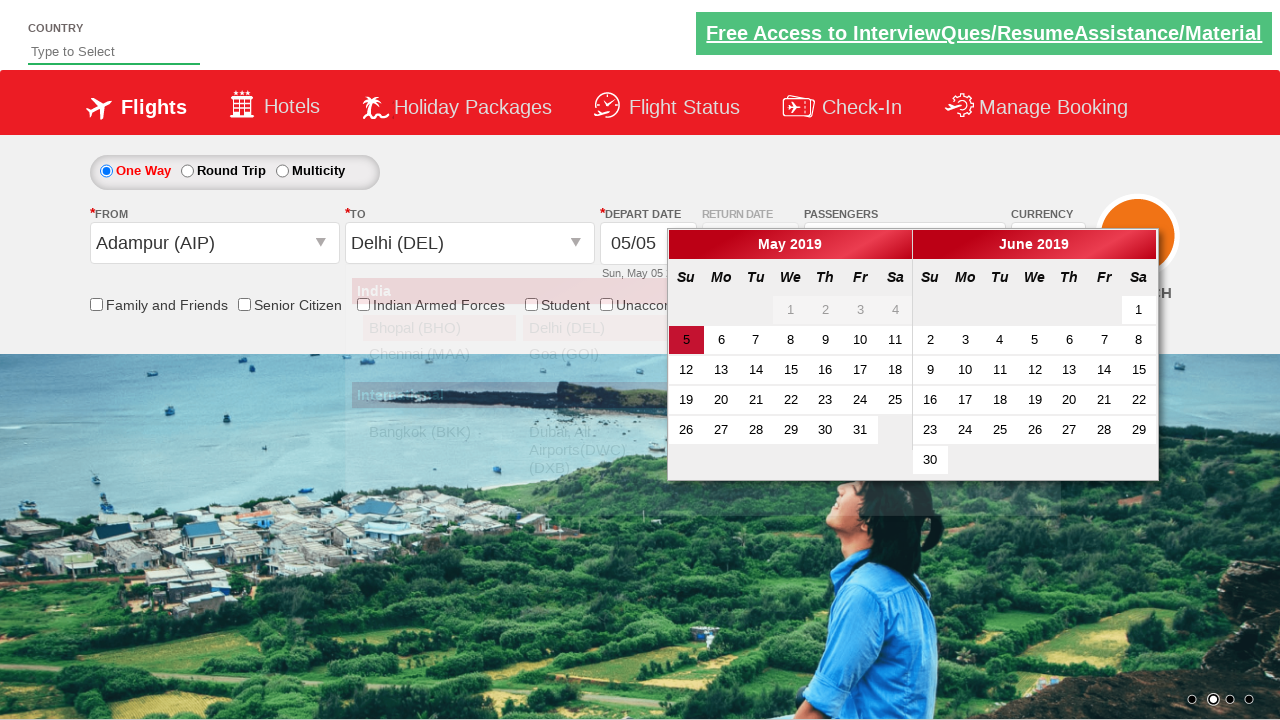

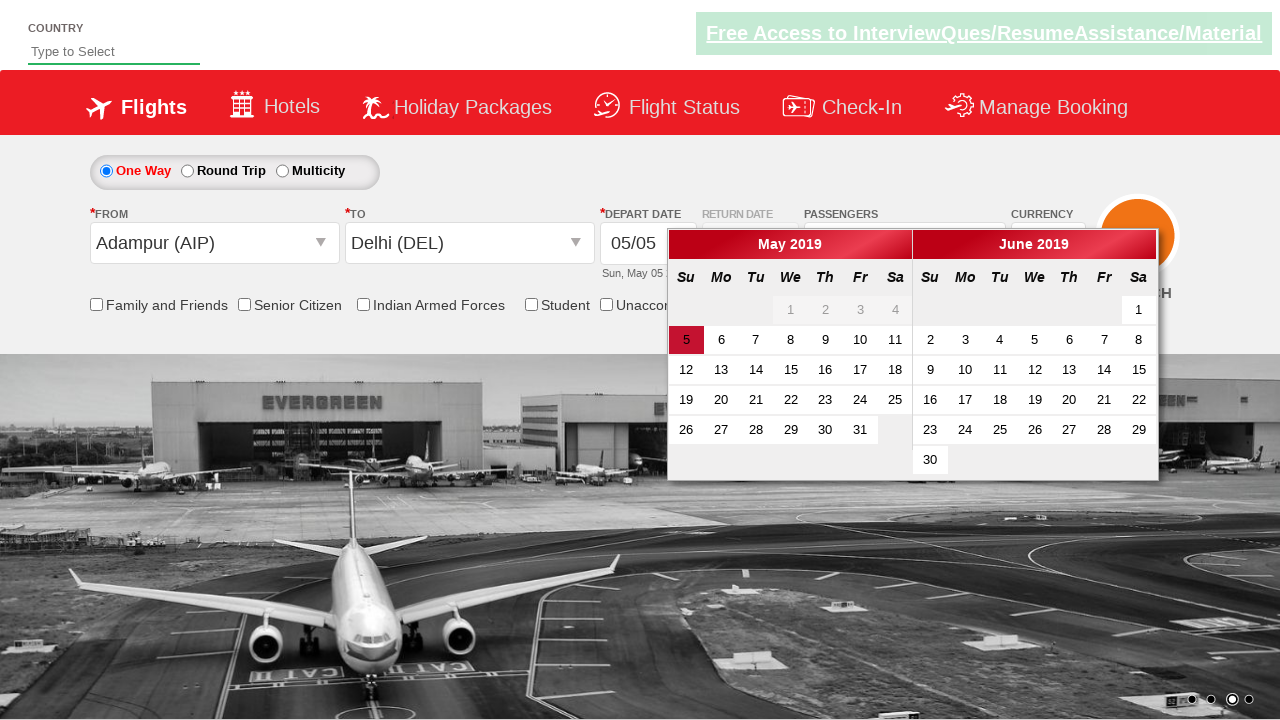